Tests that a todo item is removed when edited to an empty string

Starting URL: https://demo.playwright.dev/todomvc

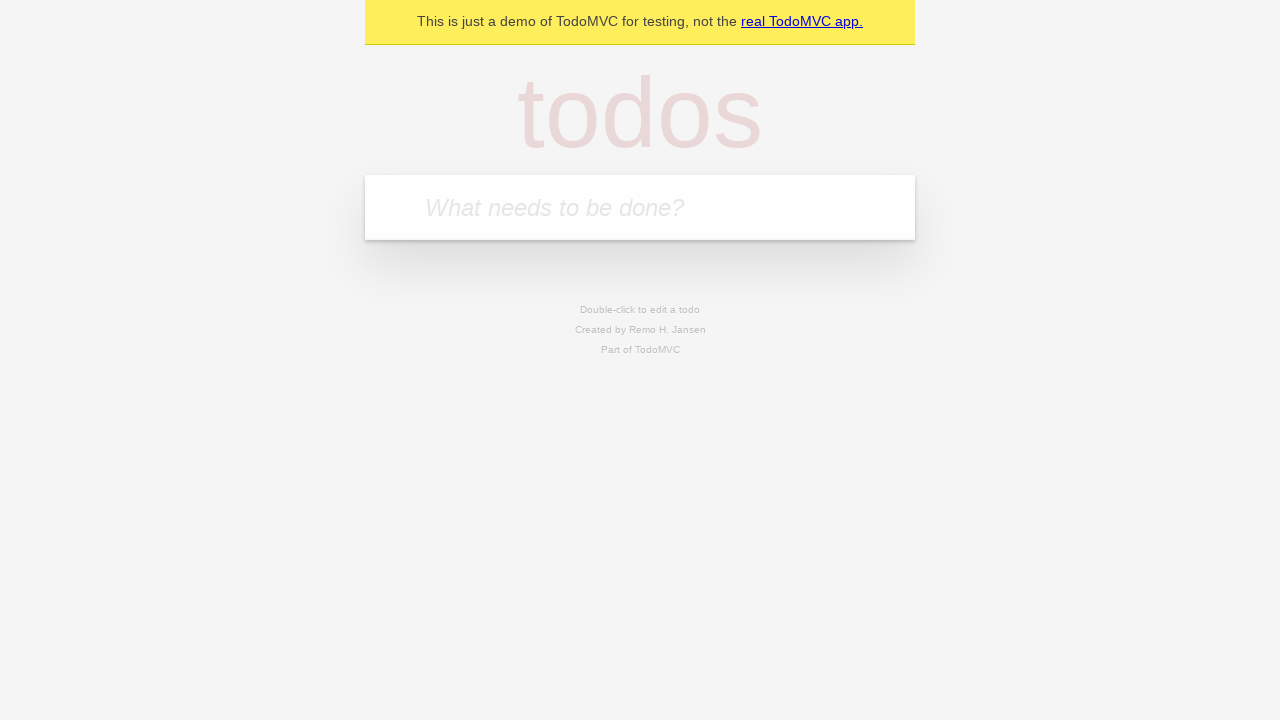

Filled todo input with 'buy some cheese' on internal:attr=[placeholder="What needs to be done?"i]
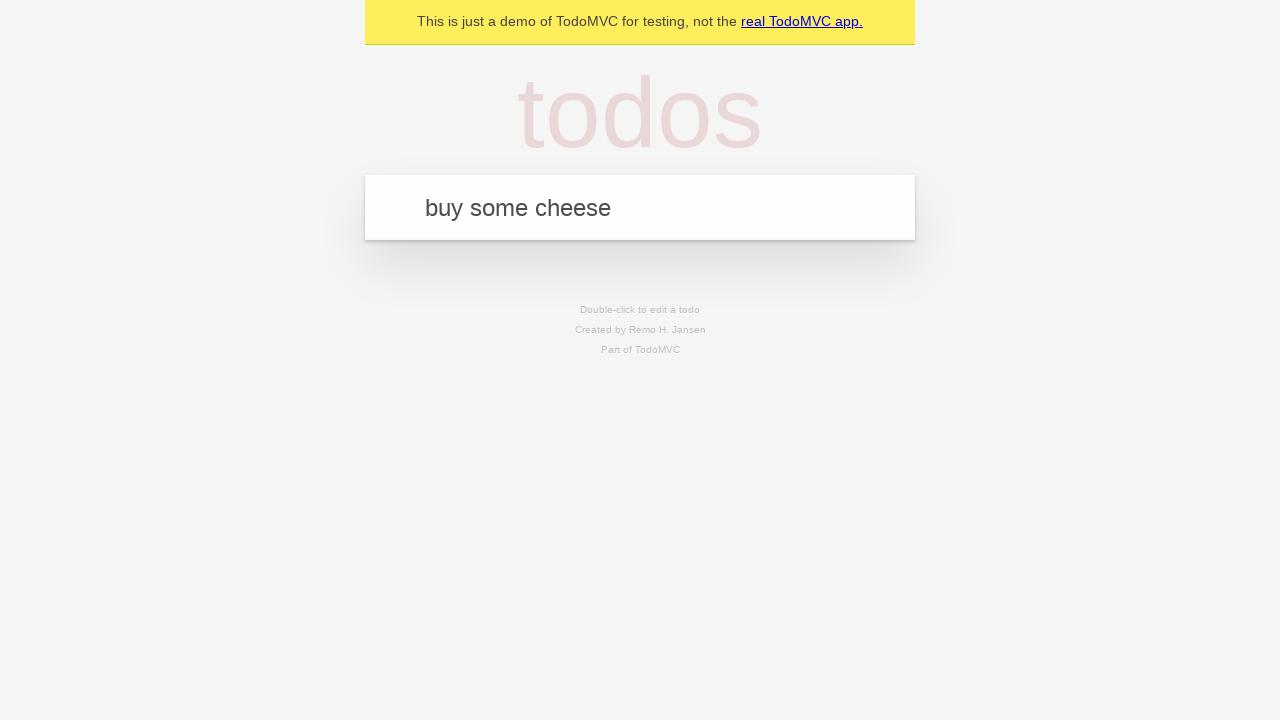

Pressed Enter to add first todo on internal:attr=[placeholder="What needs to be done?"i]
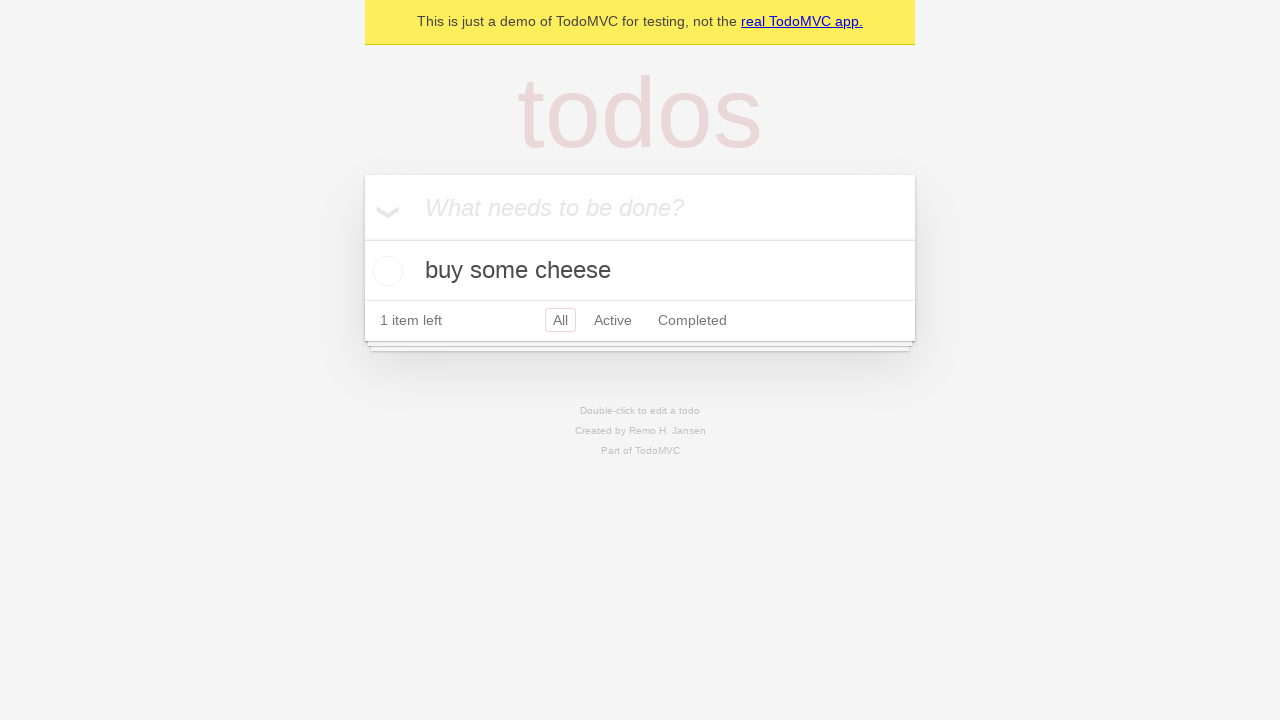

Filled todo input with 'feed the cat' on internal:attr=[placeholder="What needs to be done?"i]
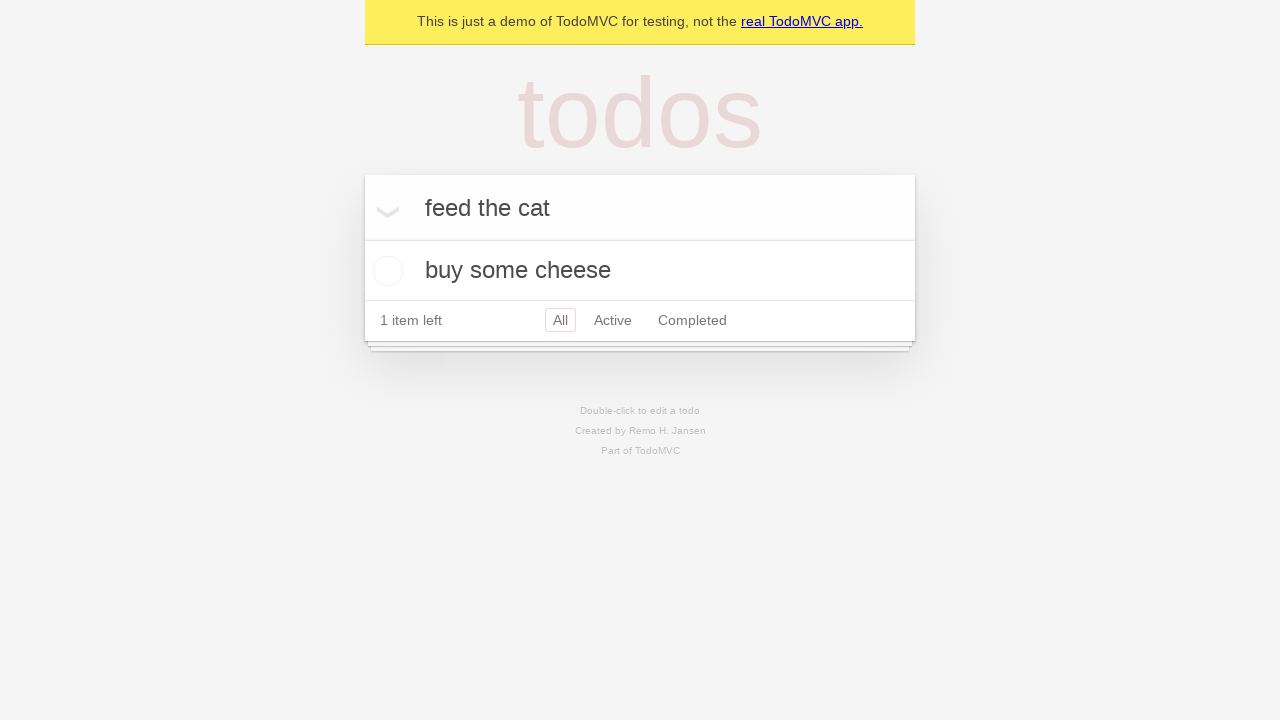

Pressed Enter to add second todo on internal:attr=[placeholder="What needs to be done?"i]
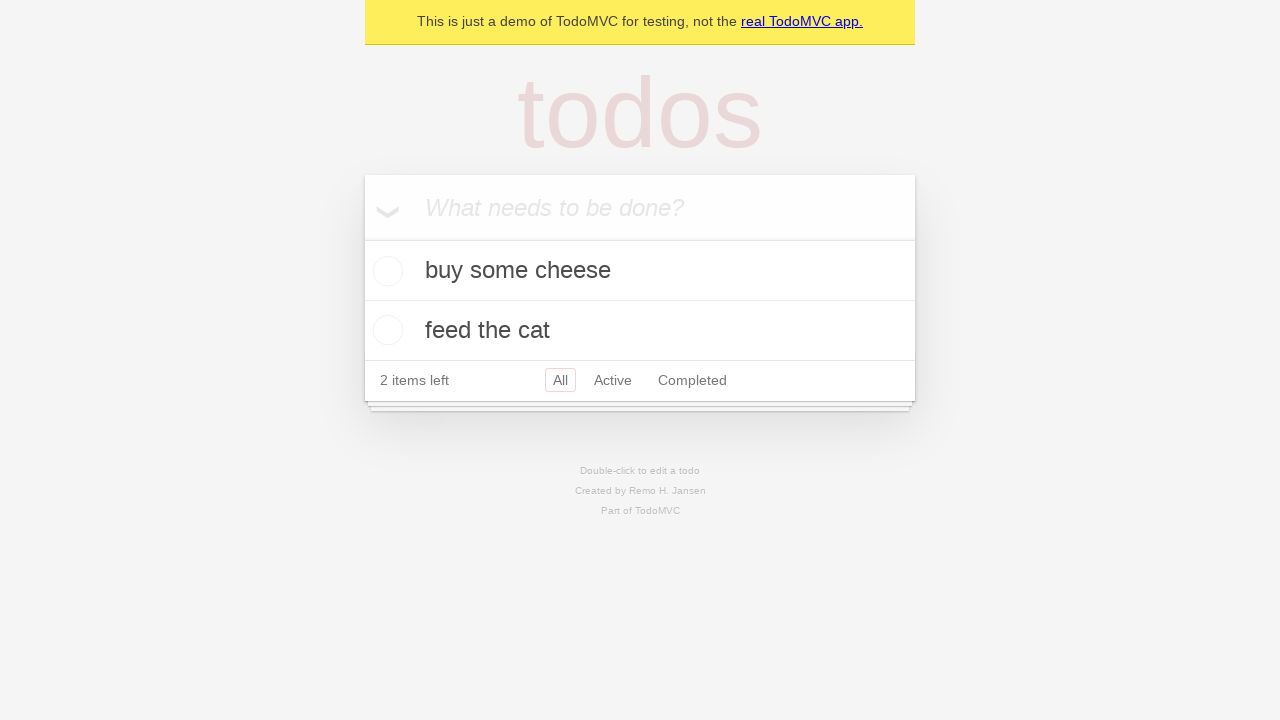

Filled todo input with 'book a doctors appointment' on internal:attr=[placeholder="What needs to be done?"i]
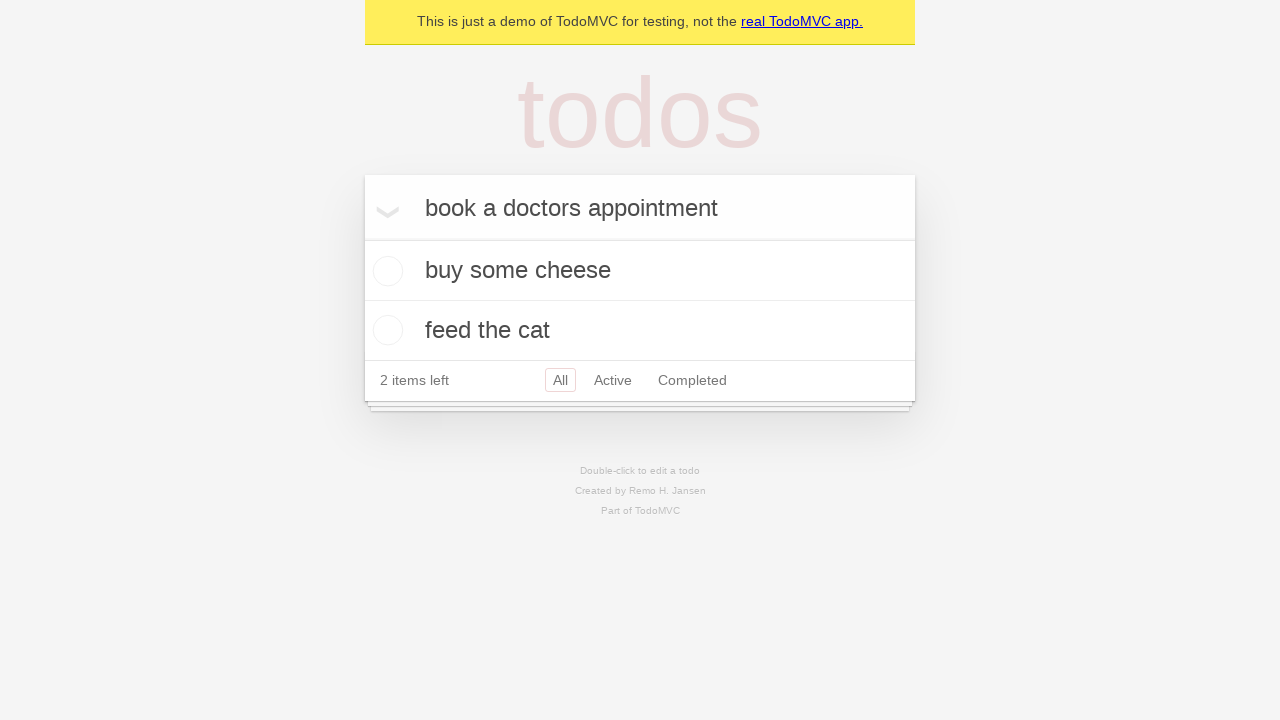

Pressed Enter to add third todo on internal:attr=[placeholder="What needs to be done?"i]
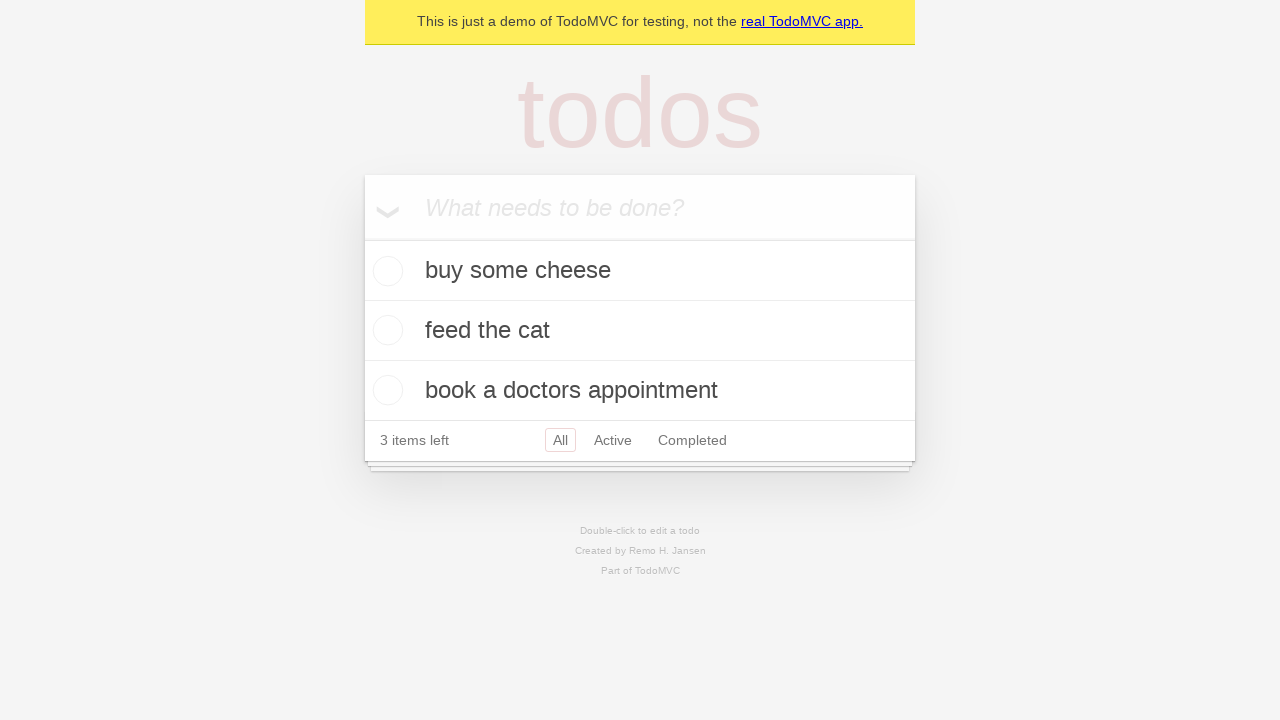

Waited for all three todo items to load
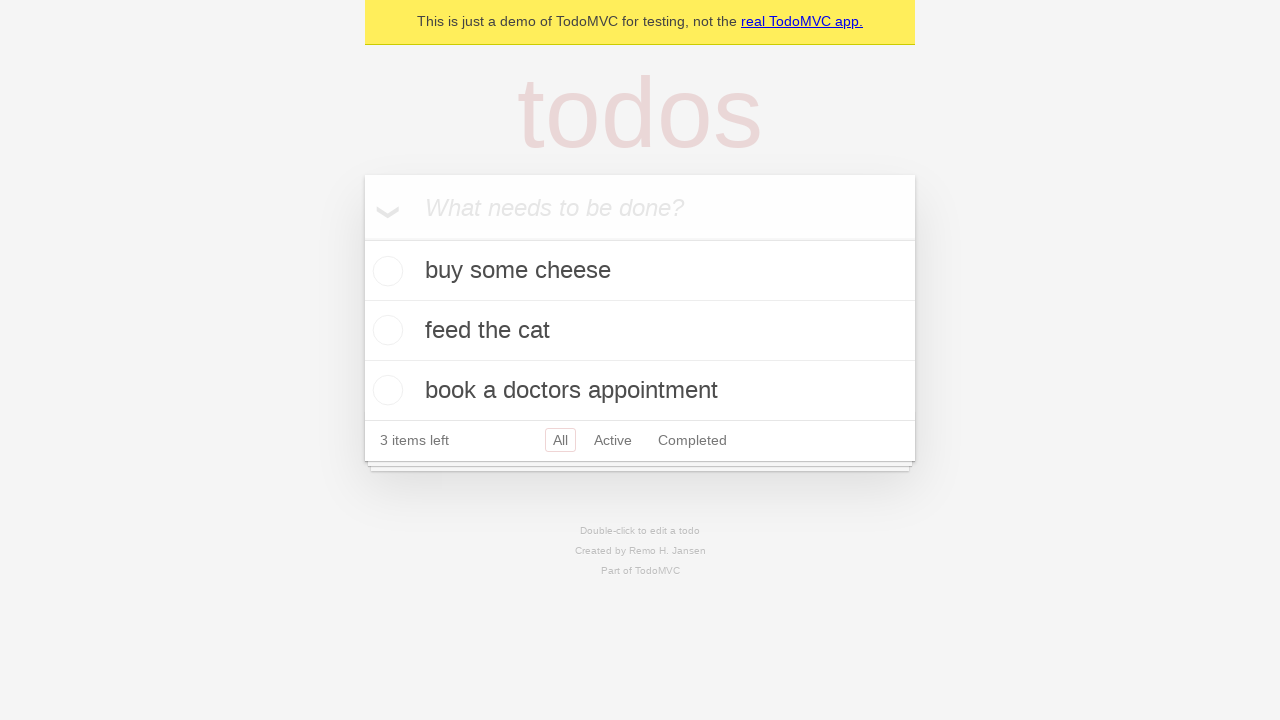

Double-clicked second todo item to enter edit mode at (640, 331) on internal:testid=[data-testid="todo-item"s] >> nth=1
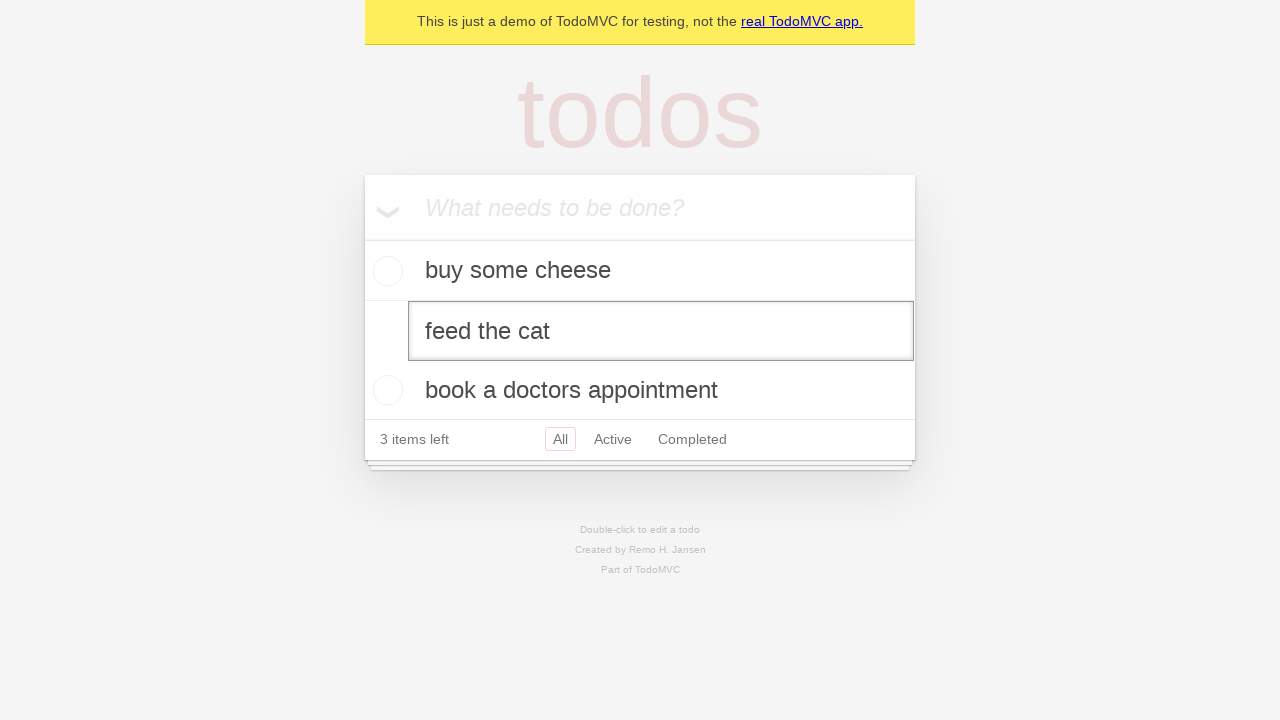

Cleared the todo text by filling with empty string on internal:testid=[data-testid="todo-item"s] >> nth=1 >> internal:role=textbox[nam
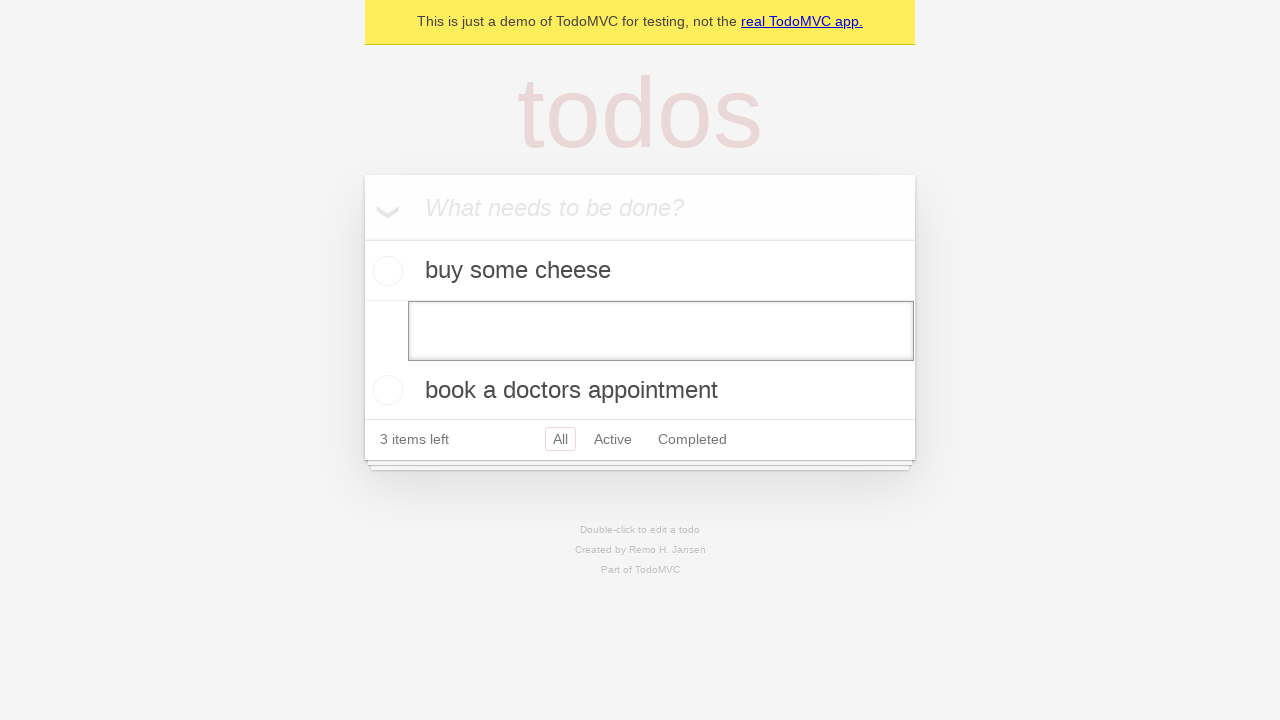

Pressed Enter to confirm deletion of empty todo item on internal:testid=[data-testid="todo-item"s] >> nth=1 >> internal:role=textbox[nam
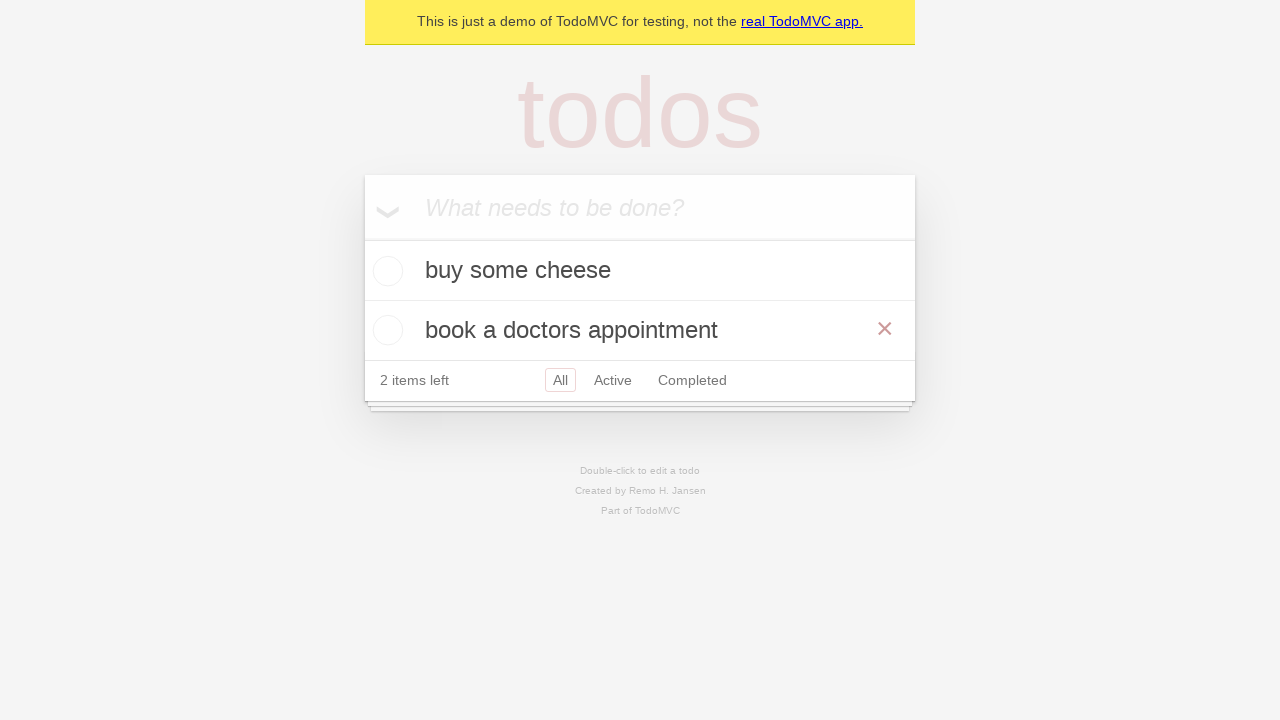

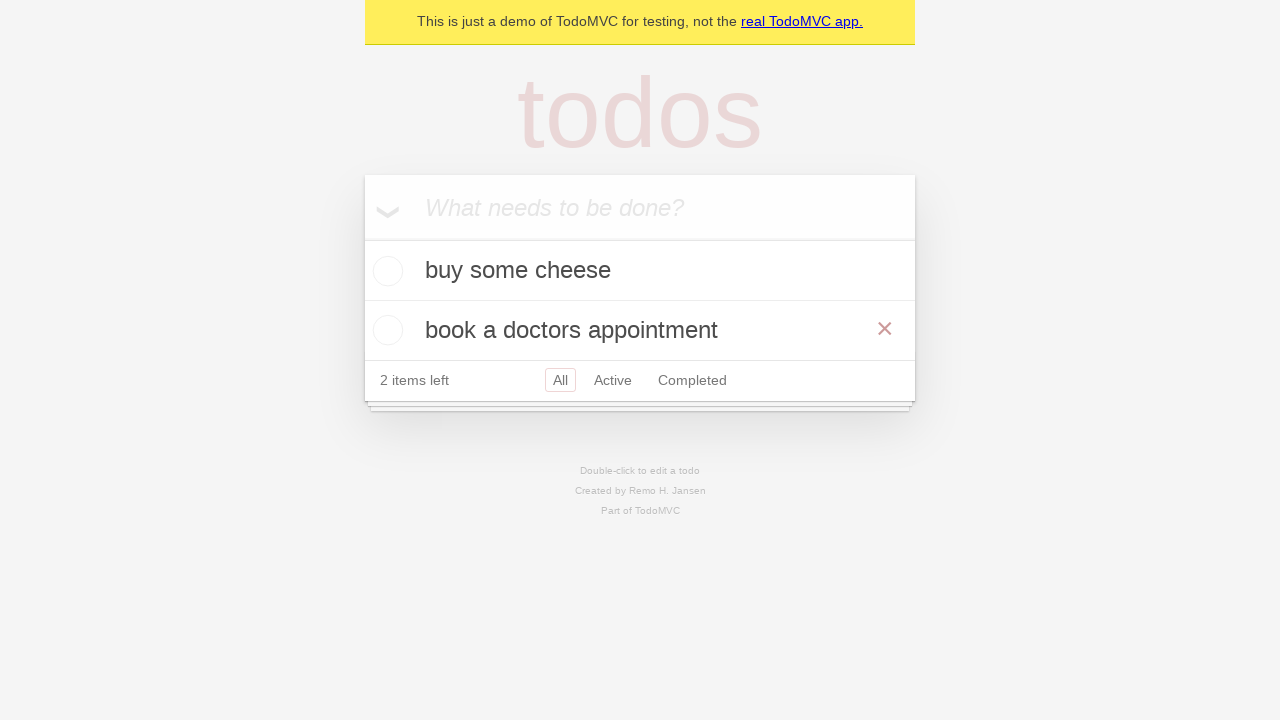